Tests passenger selection dropdown by clicking to increase adult passenger count multiple times

Starting URL: https://rahulshettyacademy.com/dropdownsPractise/

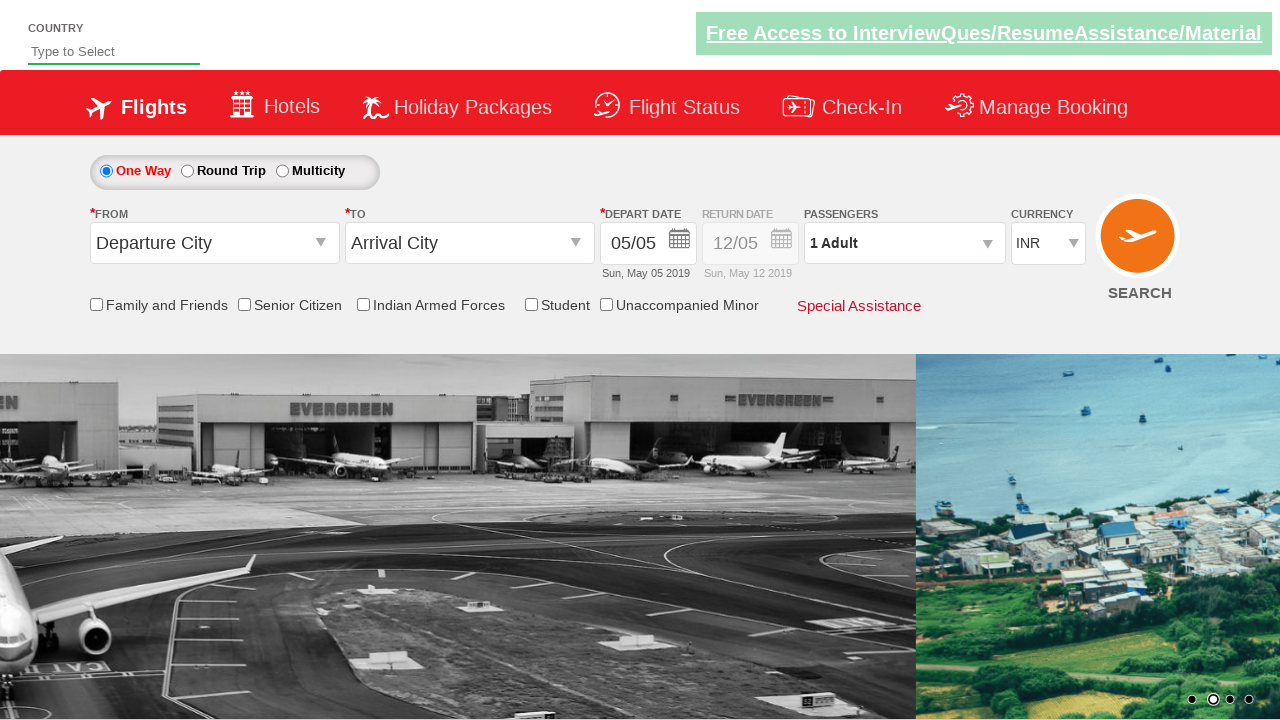

Clicked passenger info dropdown to open it at (904, 243) on #divpaxinfo
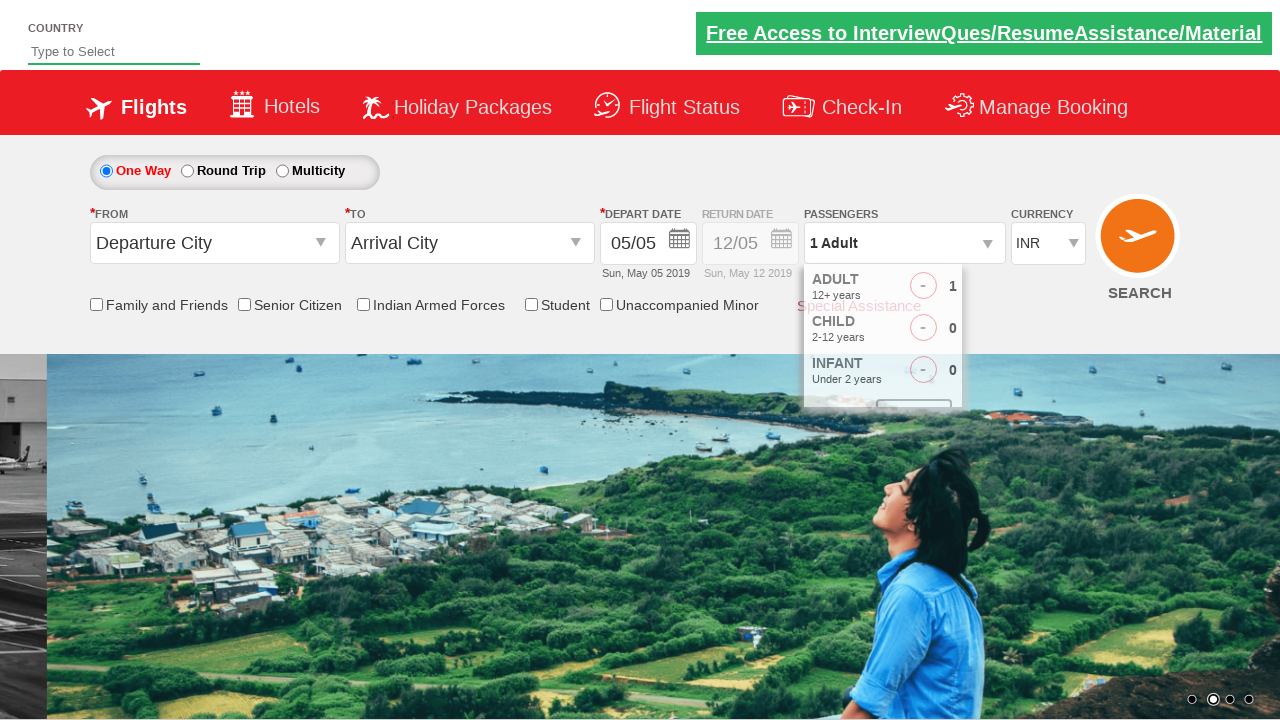

Clicked increase adult button (iteration 1 of 5) at (982, 288) on #hrefIncAdt
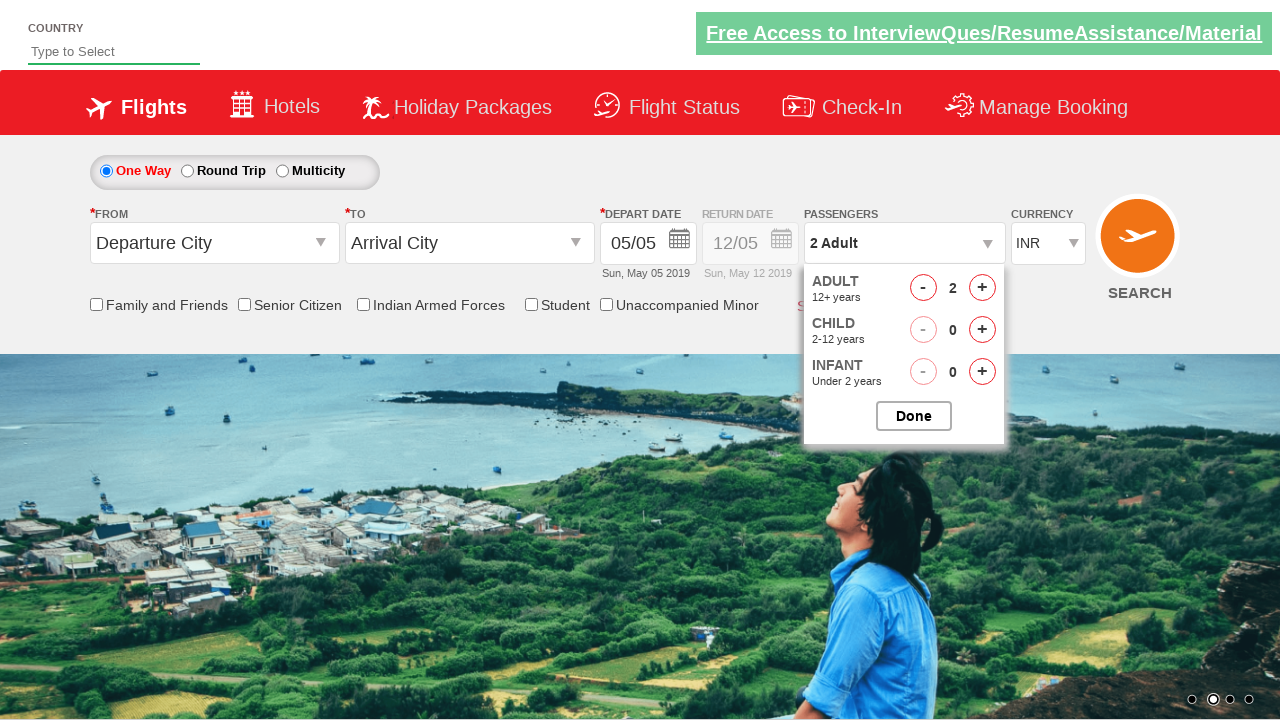

Clicked increase adult button (iteration 2 of 5) at (982, 288) on #hrefIncAdt
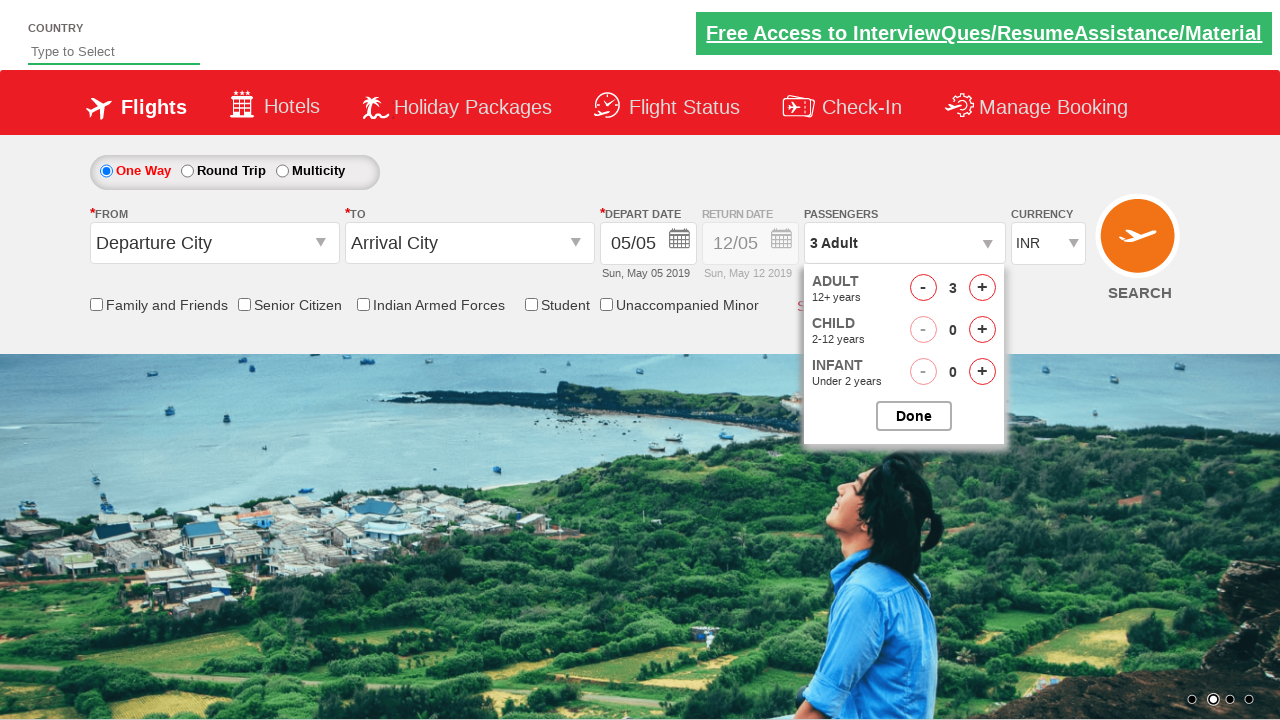

Clicked increase adult button (iteration 3 of 5) at (982, 288) on #hrefIncAdt
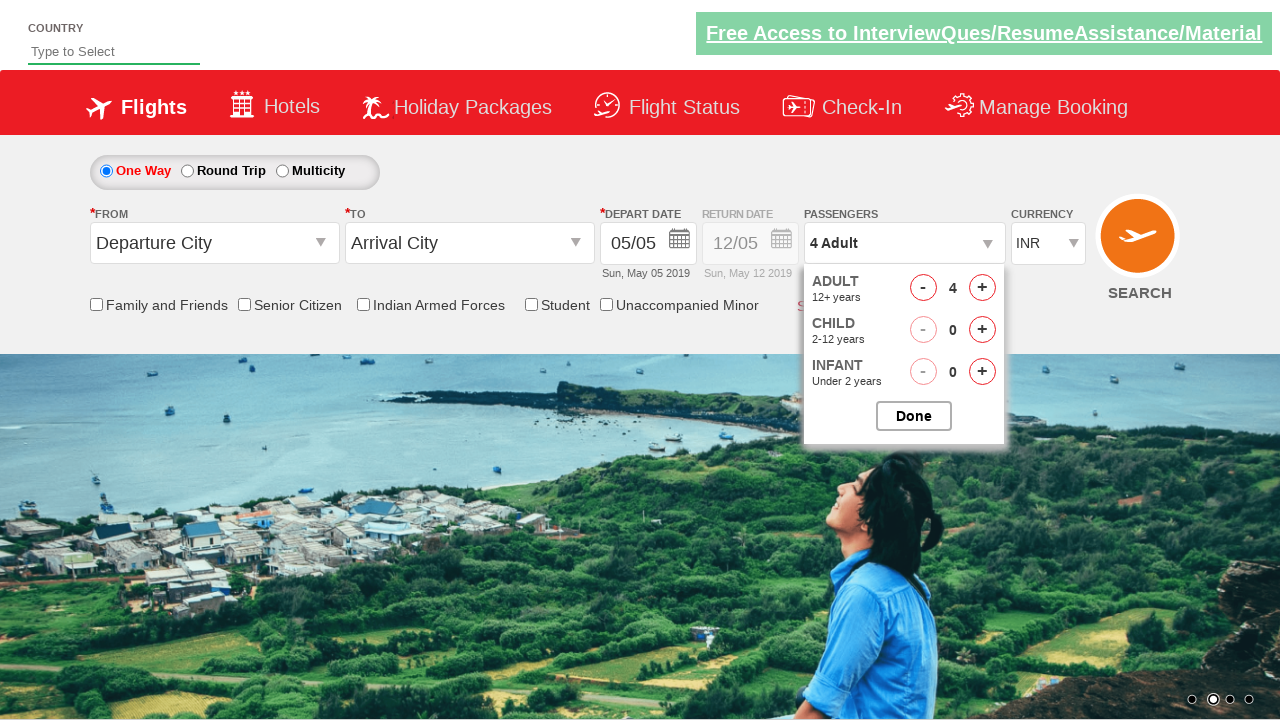

Clicked increase adult button (iteration 4 of 5) at (982, 288) on #hrefIncAdt
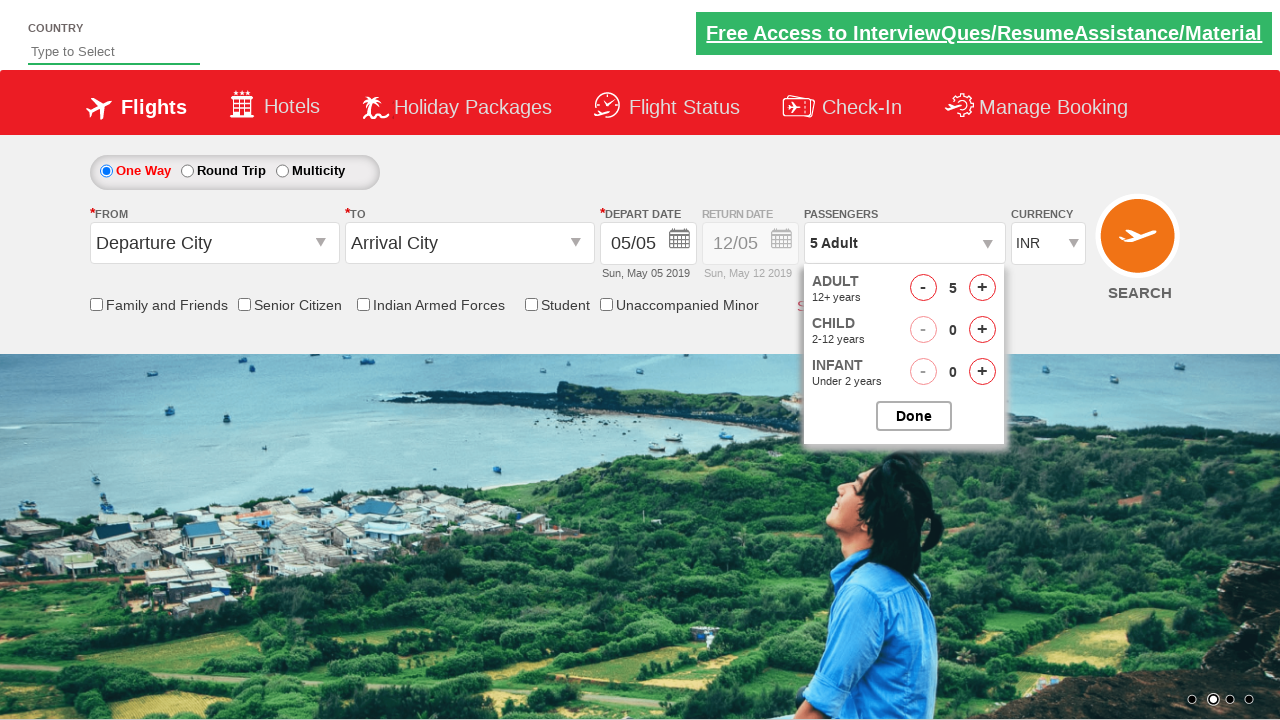

Clicked increase adult button (iteration 5 of 5) at (982, 288) on #hrefIncAdt
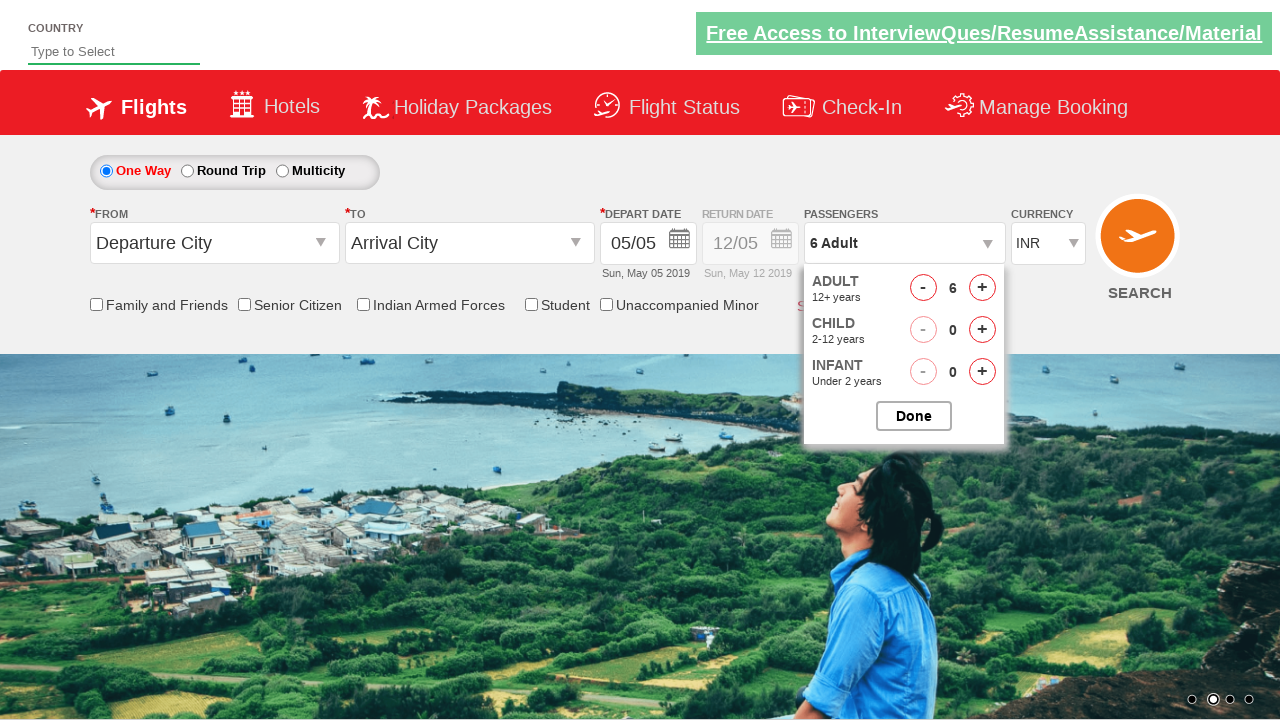

Clicked button to close passenger selection dropdown at (914, 416) on #btnclosepaxoption
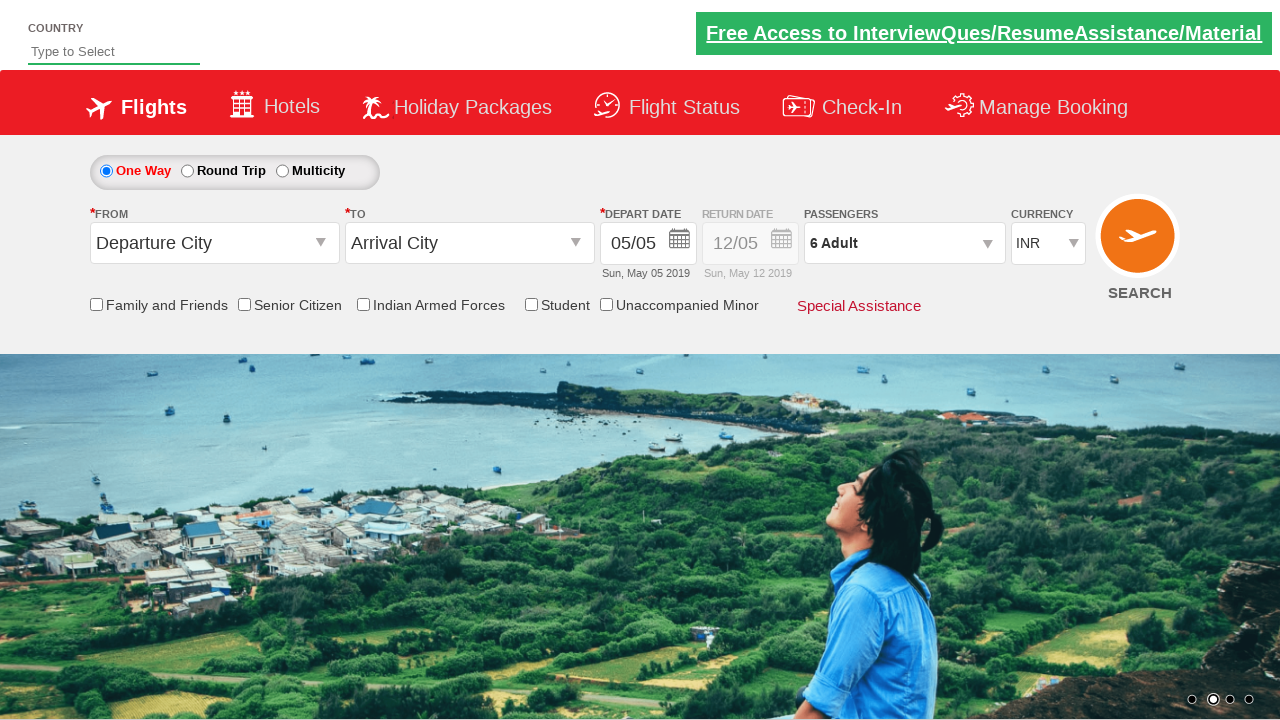

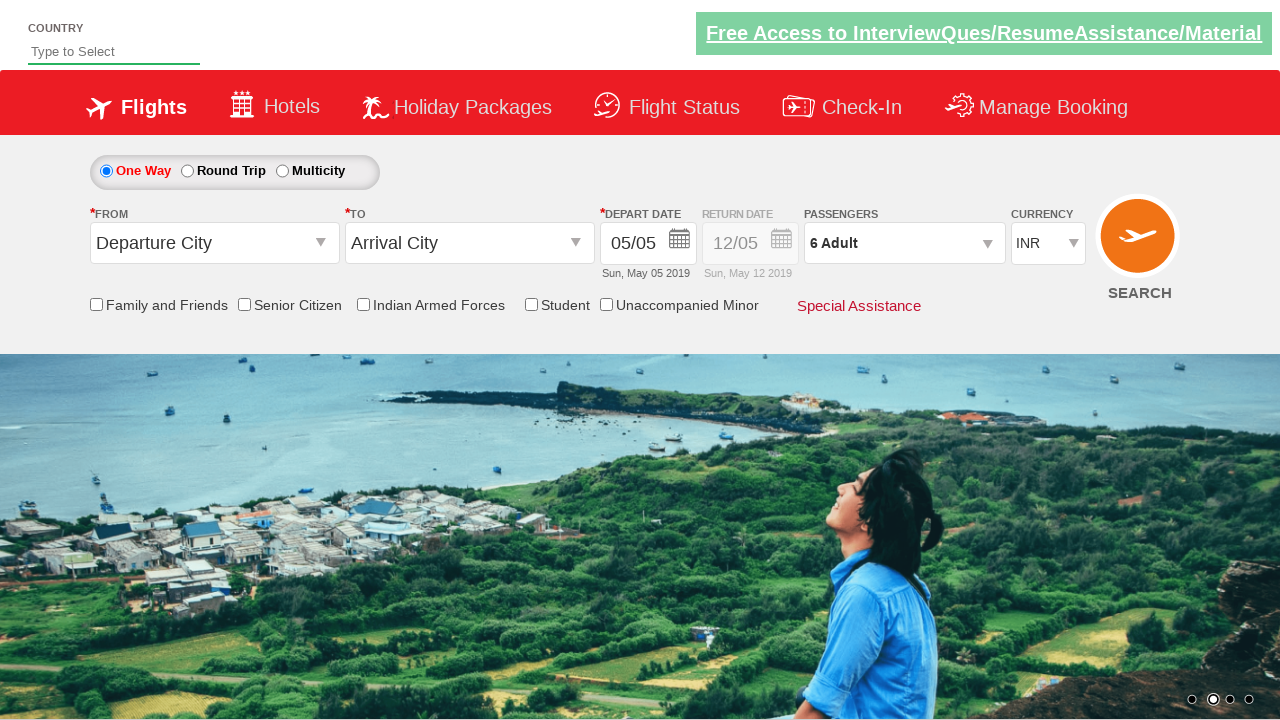